Tests filtering todo items by Active, Completed, and All using the routing links

Starting URL: https://demo.playwright.dev/todomvc

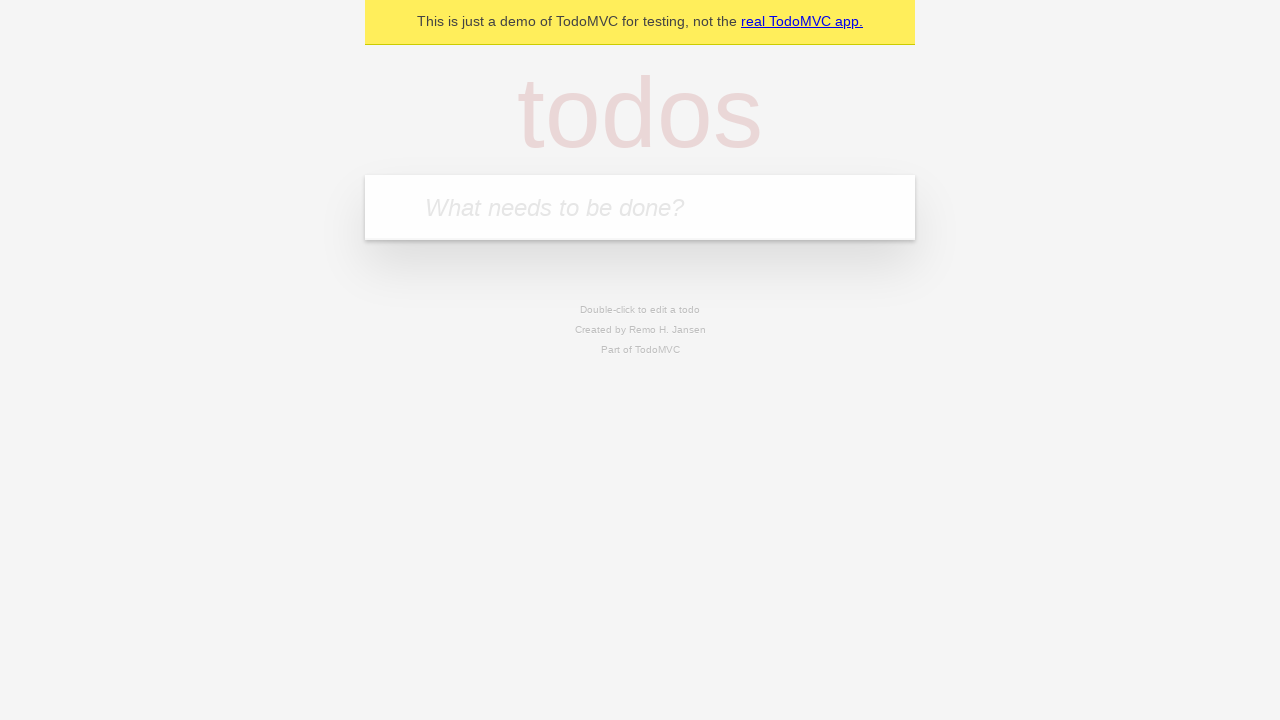

Filled todo input with 'buy some cheese' on internal:attr=[placeholder="What needs to be done?"i]
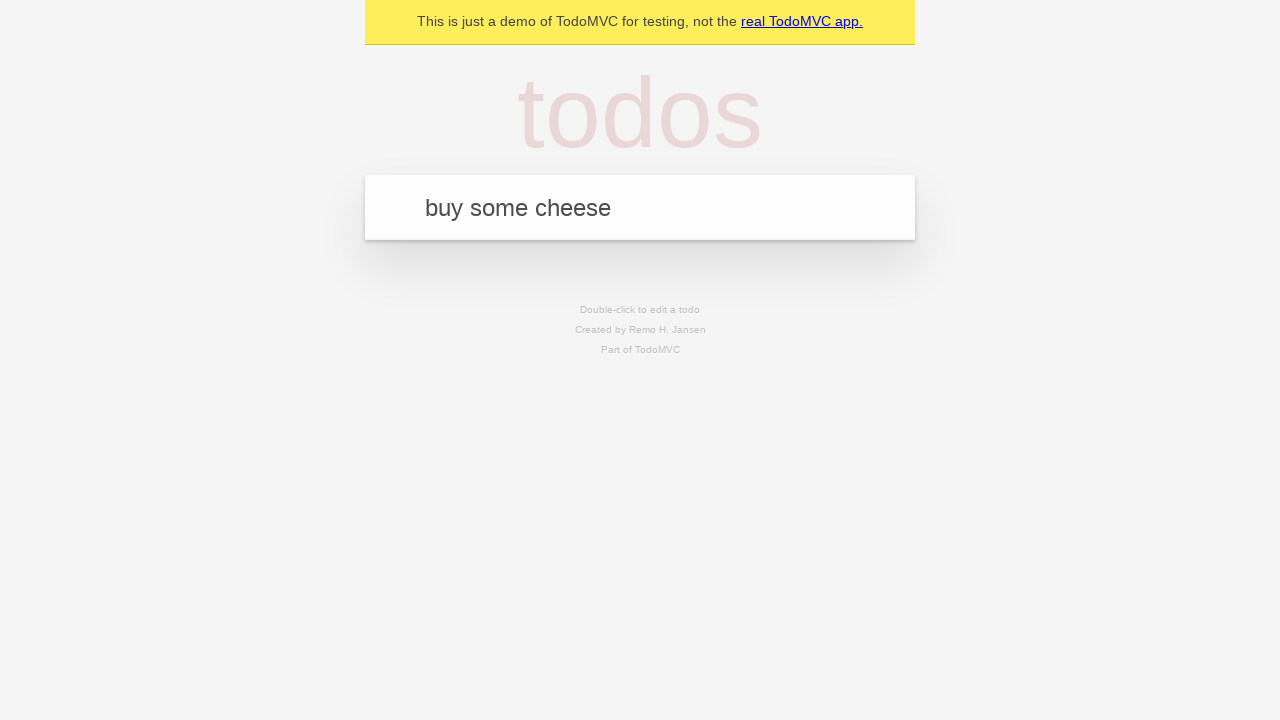

Pressed Enter to add first todo on internal:attr=[placeholder="What needs to be done?"i]
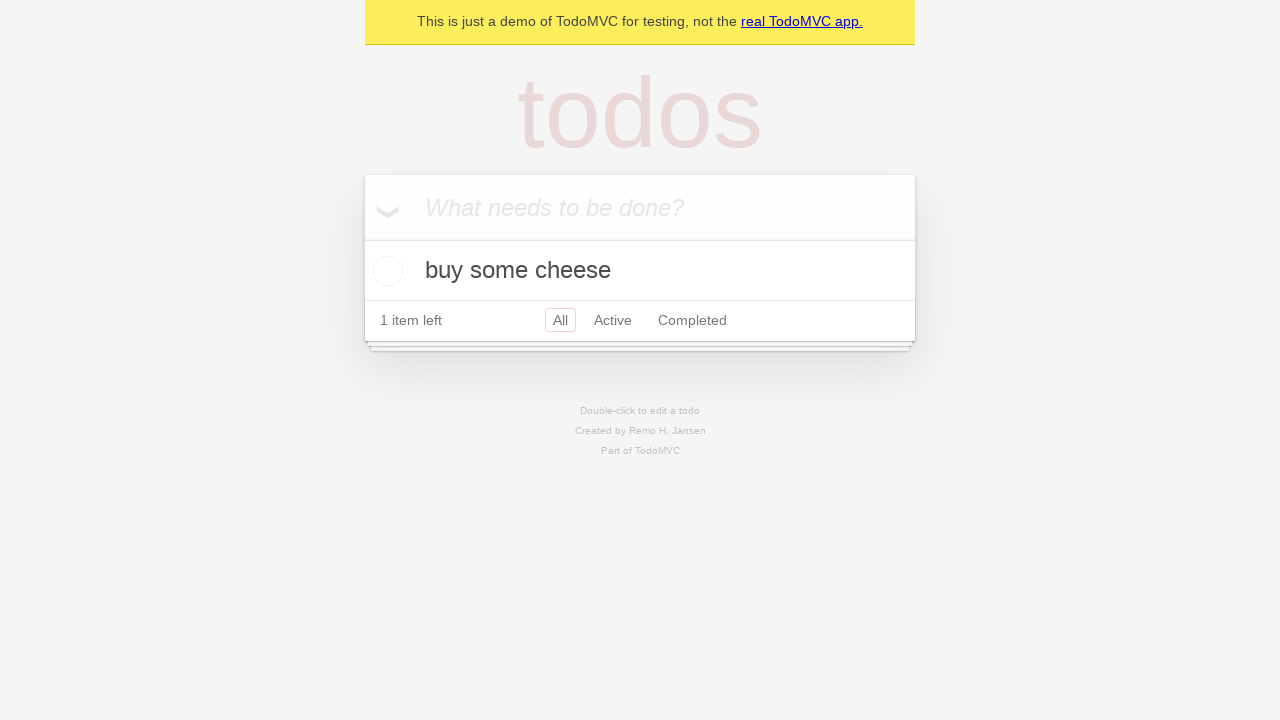

Filled todo input with 'feed the cat' on internal:attr=[placeholder="What needs to be done?"i]
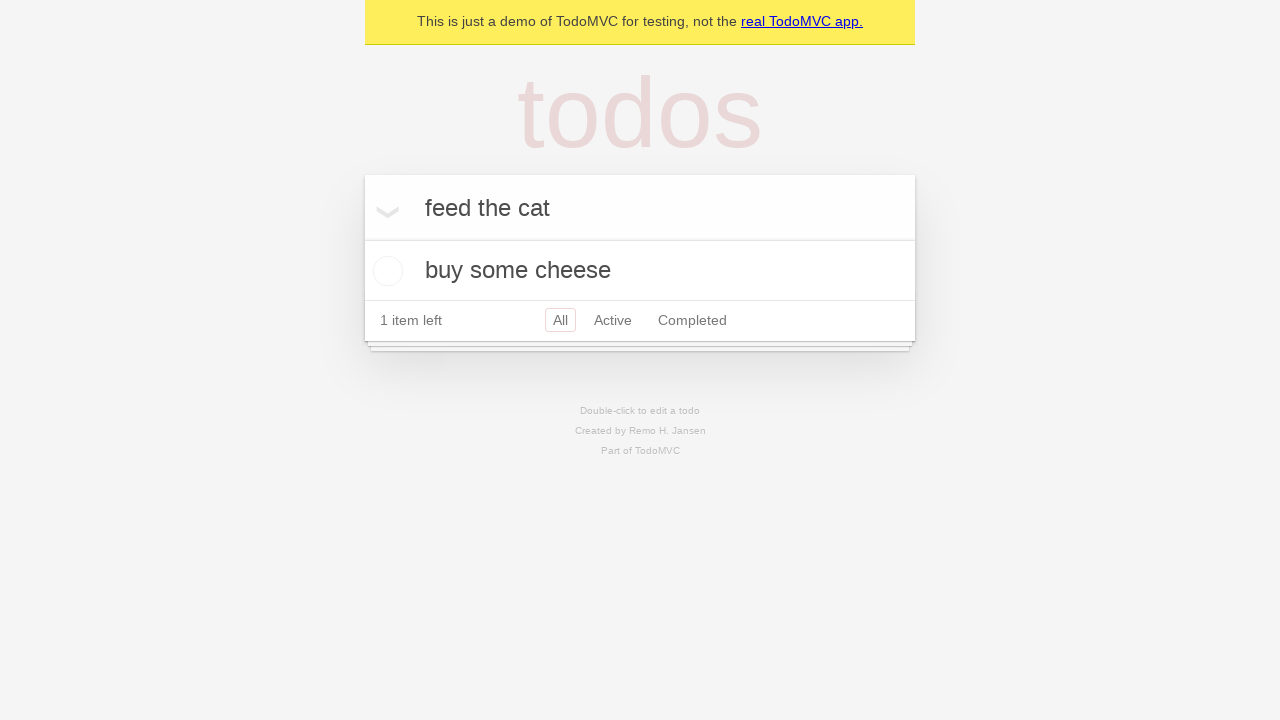

Pressed Enter to add second todo on internal:attr=[placeholder="What needs to be done?"i]
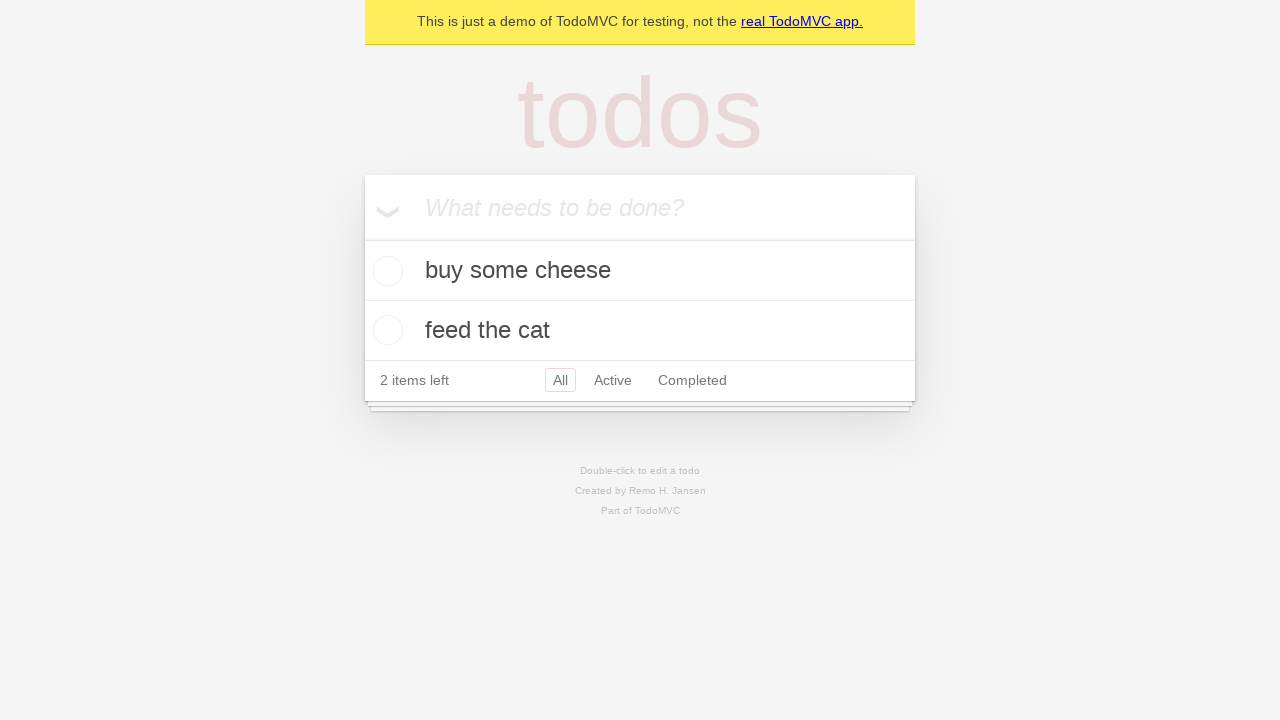

Filled todo input with 'book a doctors appointment' on internal:attr=[placeholder="What needs to be done?"i]
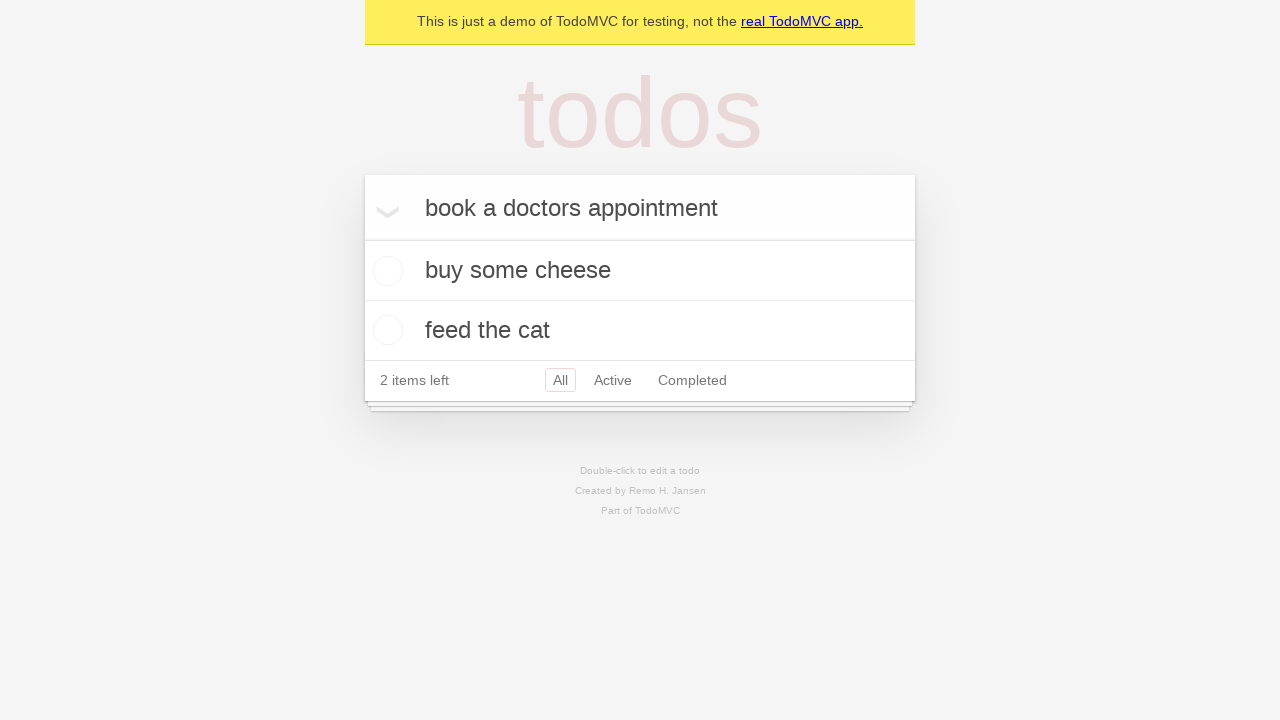

Pressed Enter to add third todo on internal:attr=[placeholder="What needs to be done?"i]
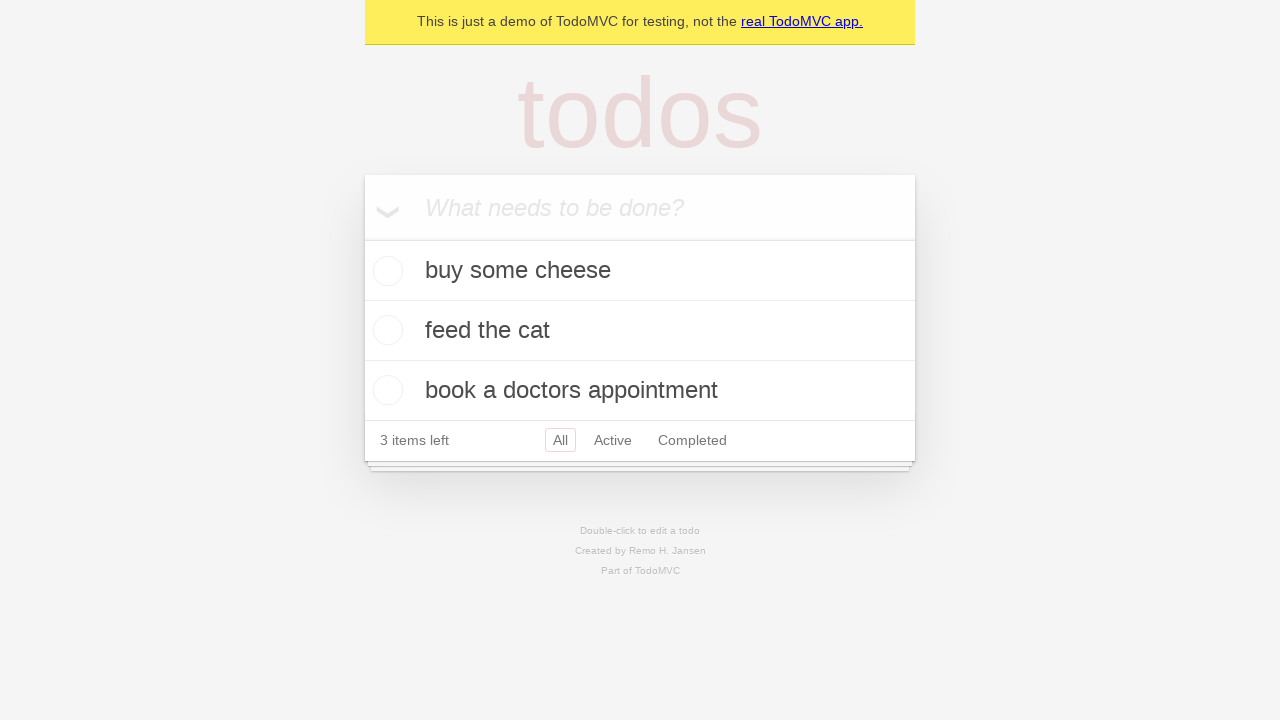

Checked the second todo item checkbox at (385, 330) on internal:testid=[data-testid="todo-item"s] >> nth=1 >> internal:role=checkbox
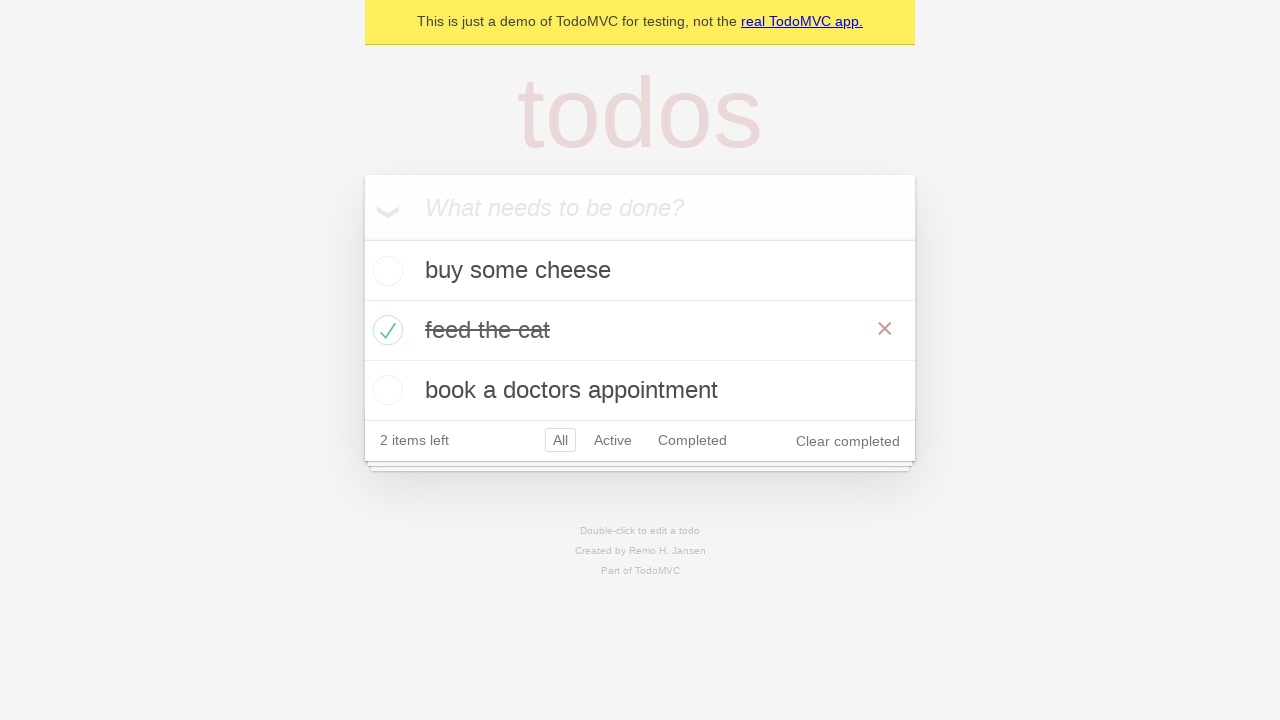

Clicked Active filter link at (613, 440) on internal:role=link[name="Active"i]
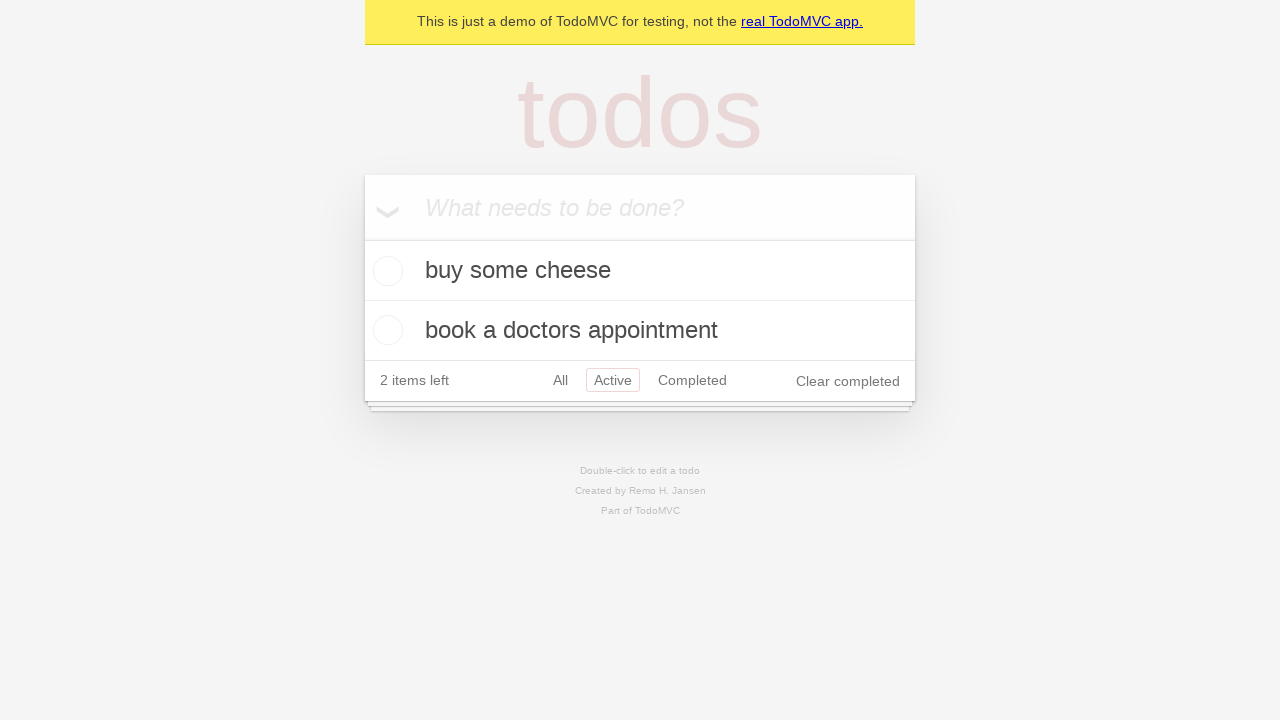

Waited for active todo items to display
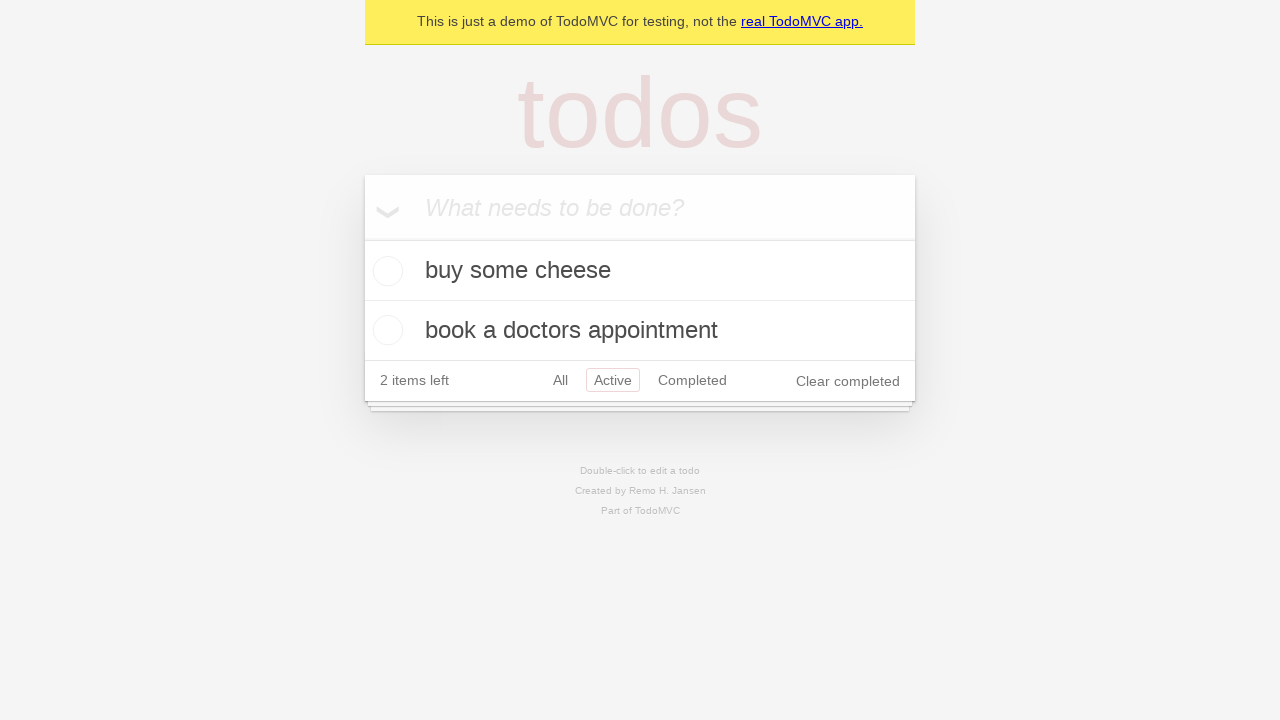

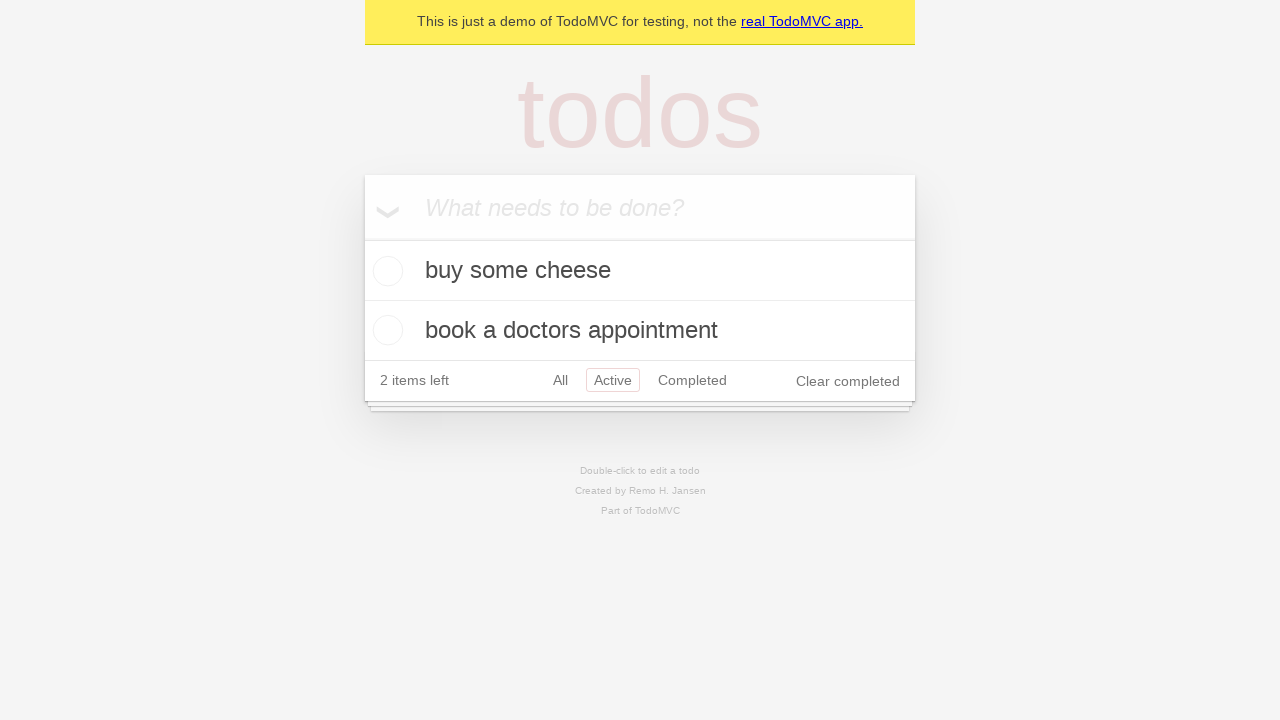